Navigates to a page, clicks a link with a calculated text value, then fills out a form with personal information and submits it

Starting URL: http://suninjuly.github.io/find_link_text

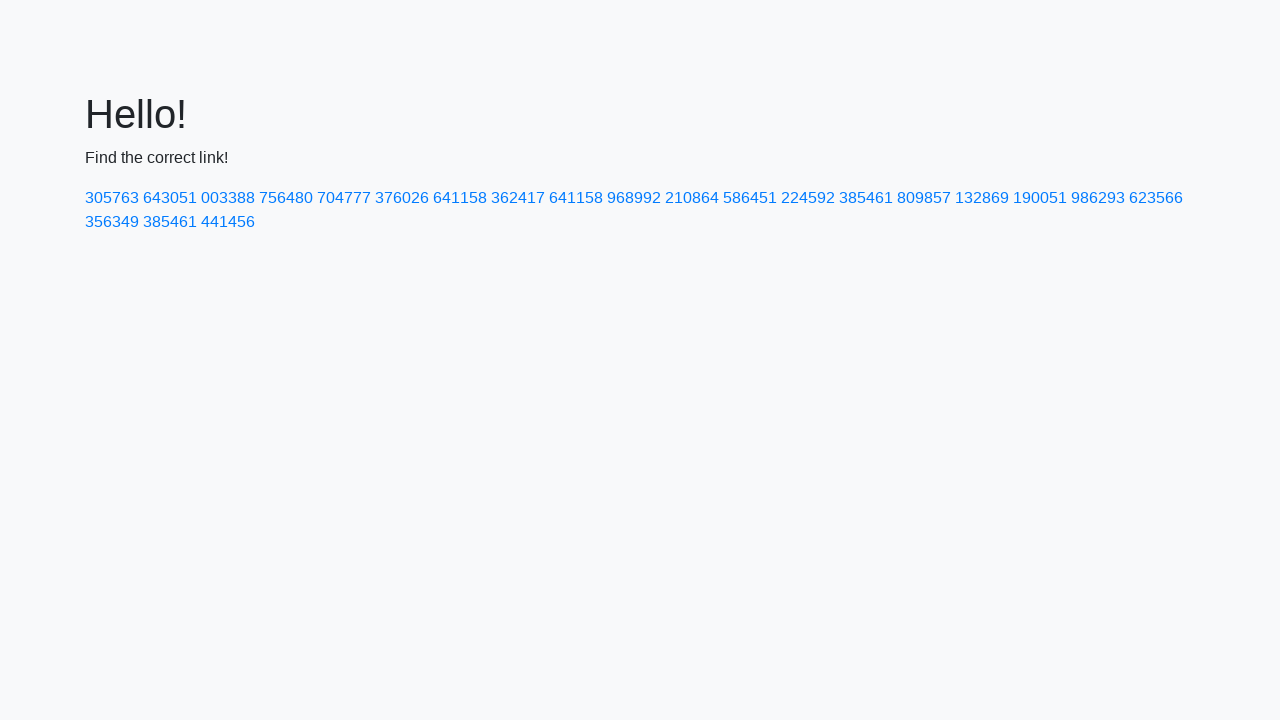

Calculated link text value using mathematical formula: π^e * 10000
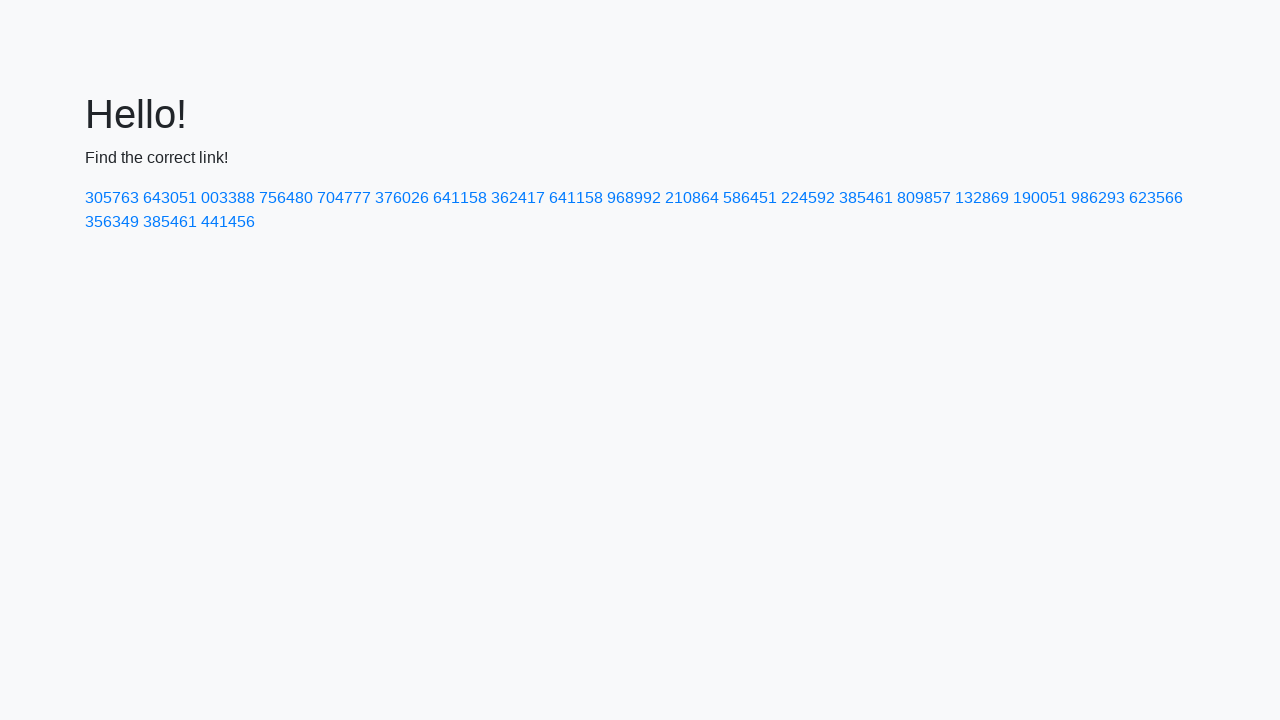

Clicked link with calculated text '224592' at (808, 198) on a:has-text('224592')
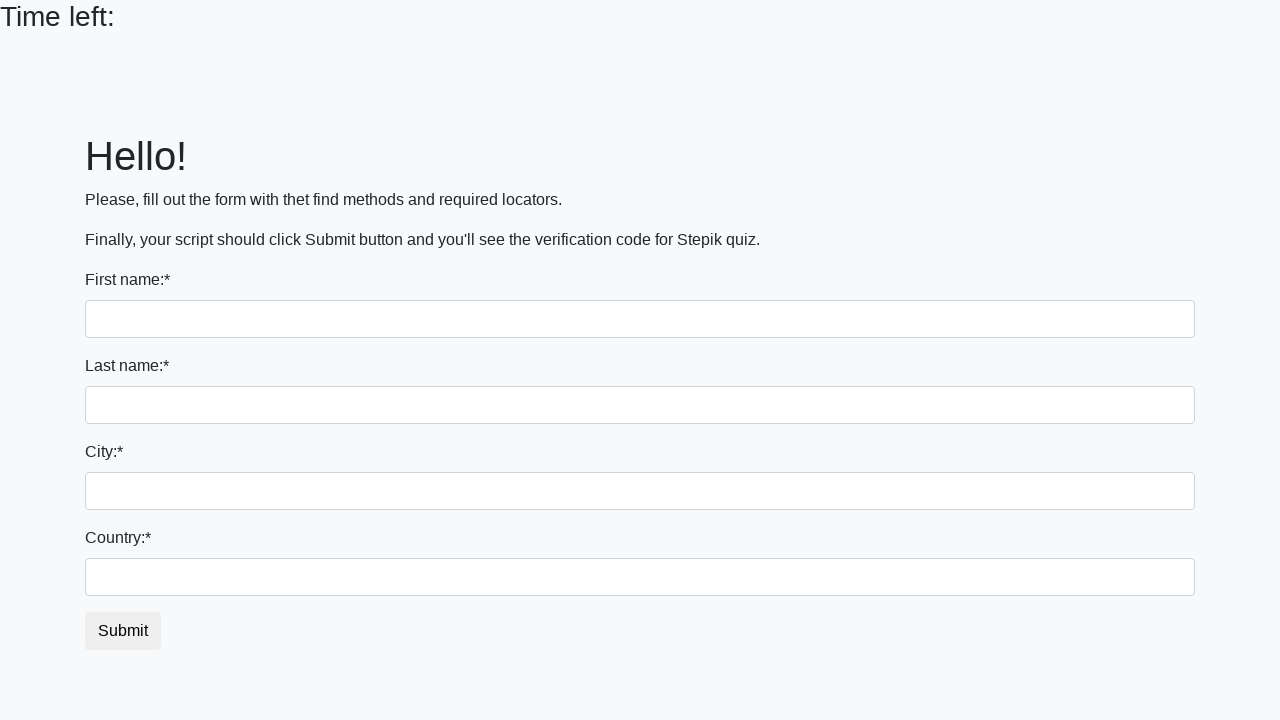

Filled first name field with 'Alexandra' on input:first-of-type
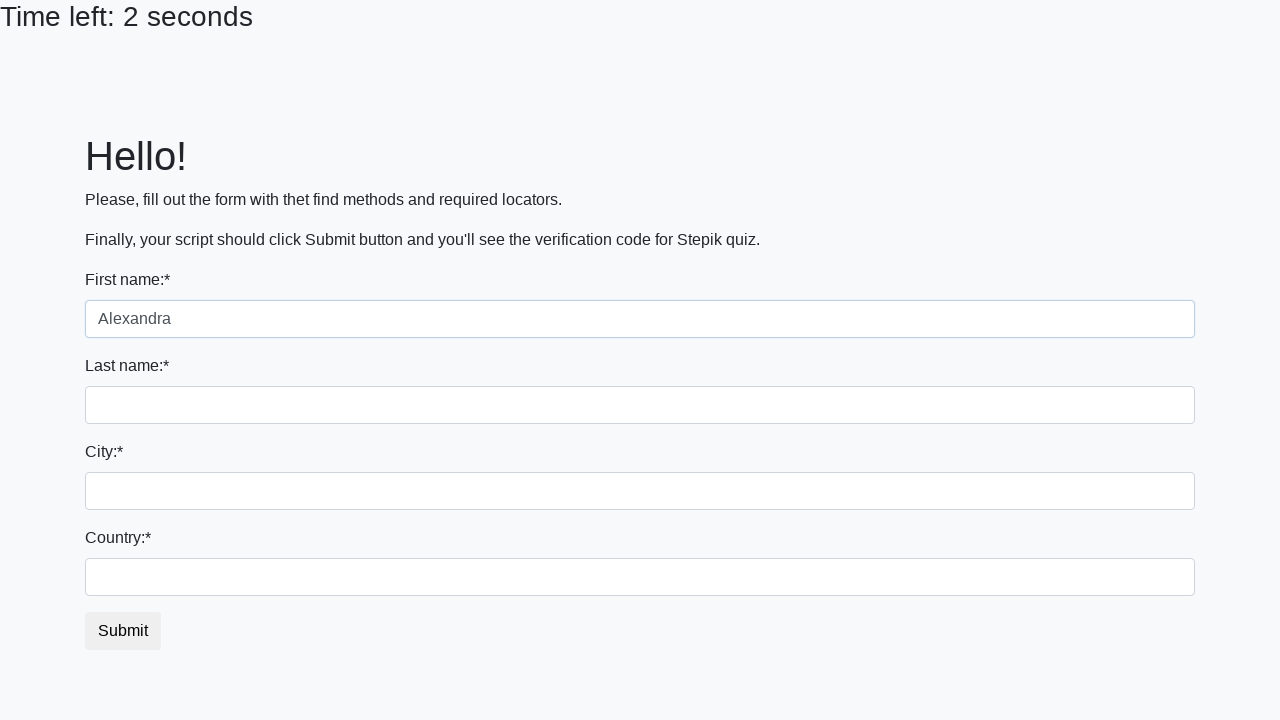

Filled last name field with 'Squirrel' on input[name='last_name']
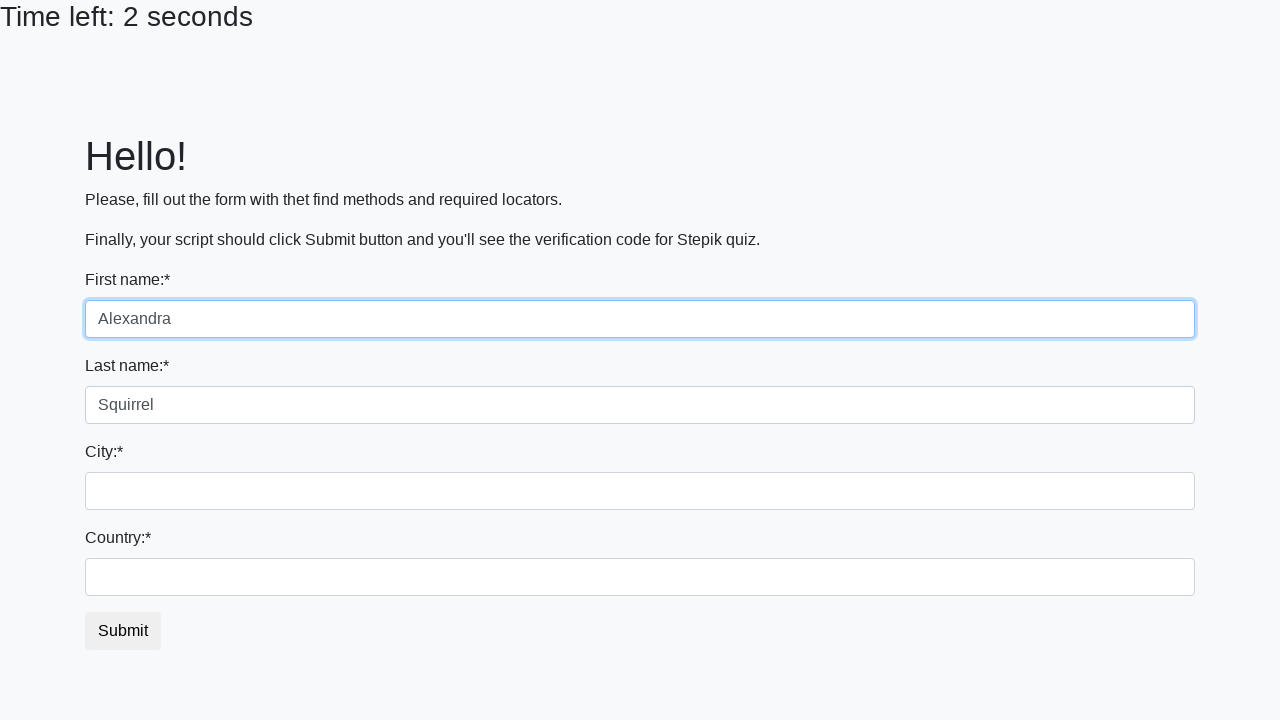

Filled city field with 'Moscow' on .city
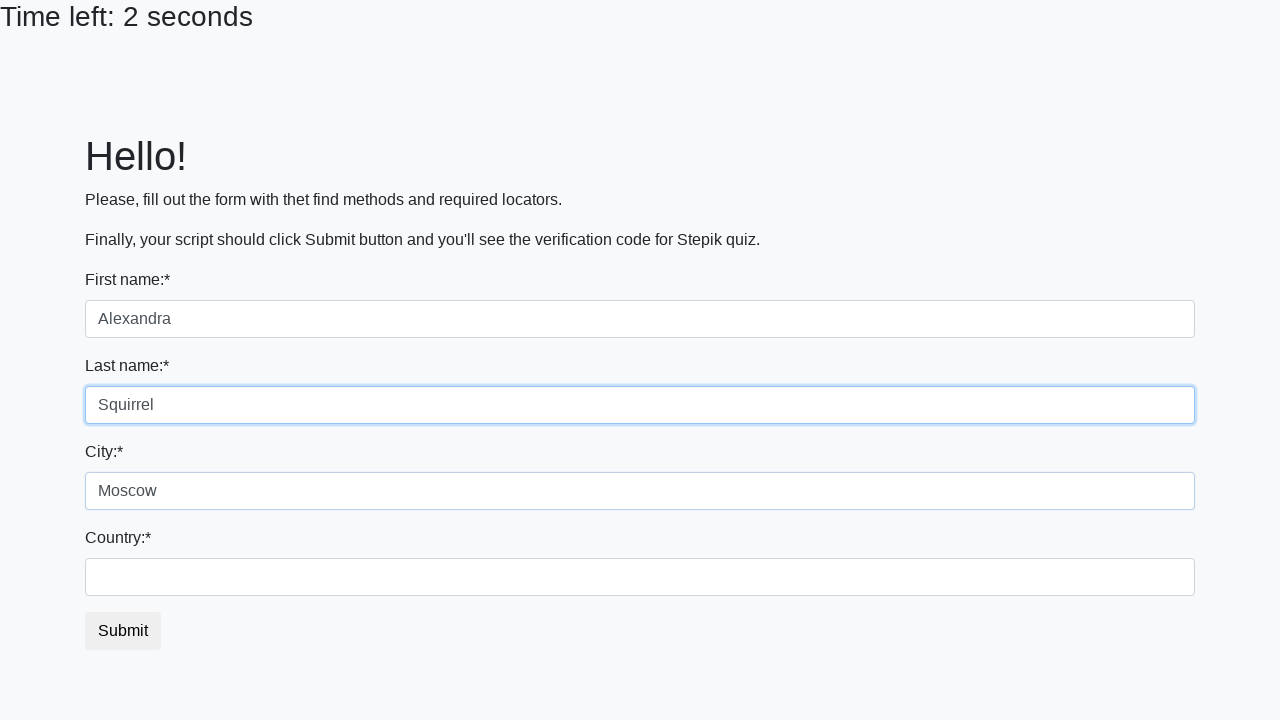

Filled country field with 'Russia' on #country
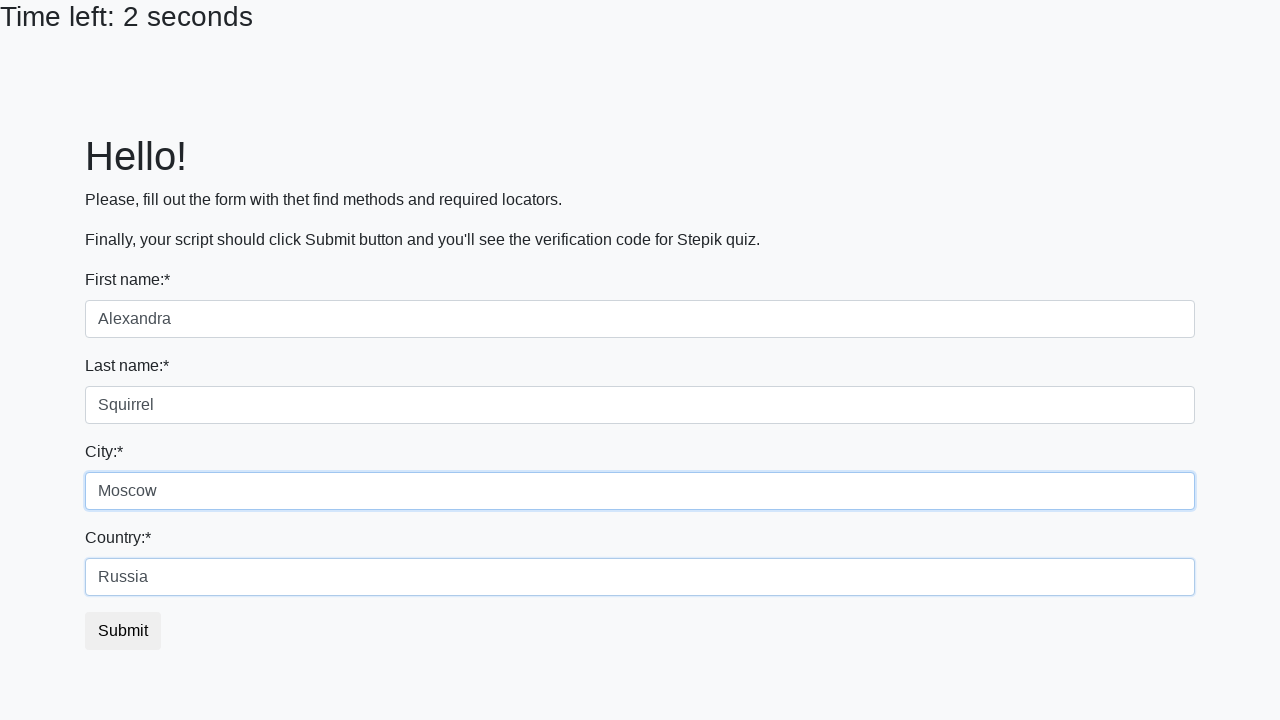

Clicked submit button to submit the form at (123, 631) on button.btn
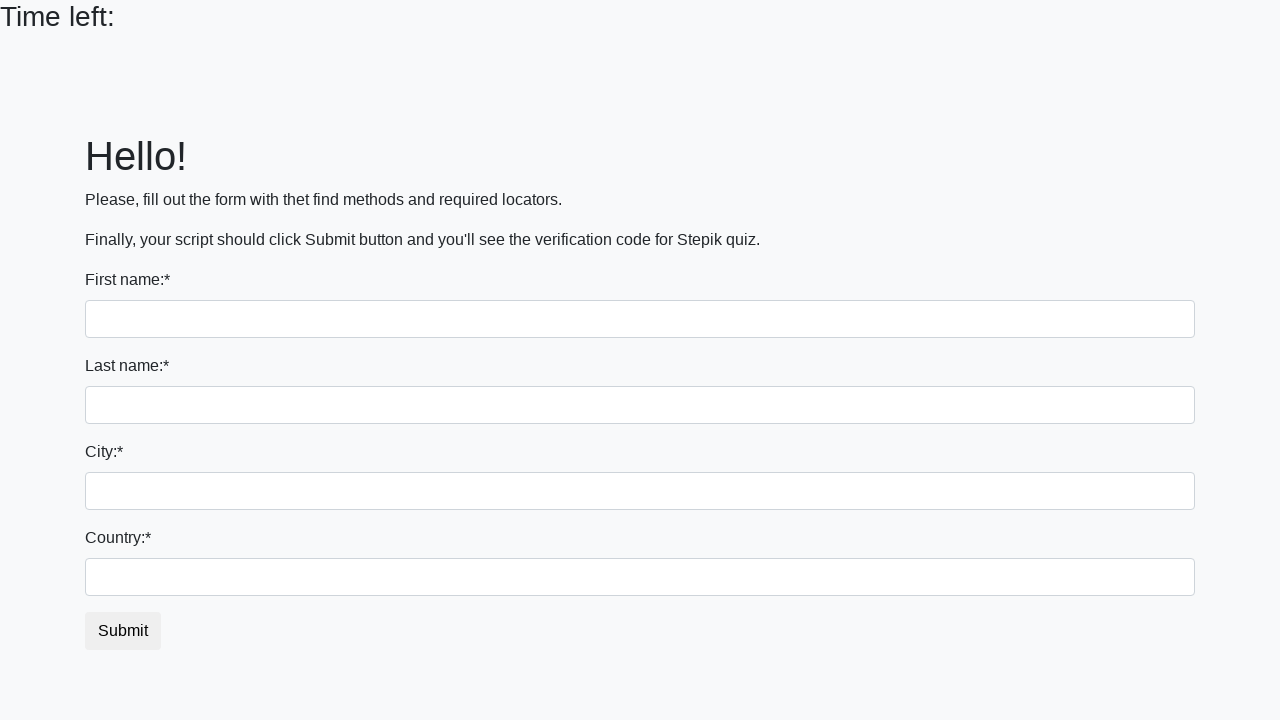

Waited 2 seconds for result to be visible
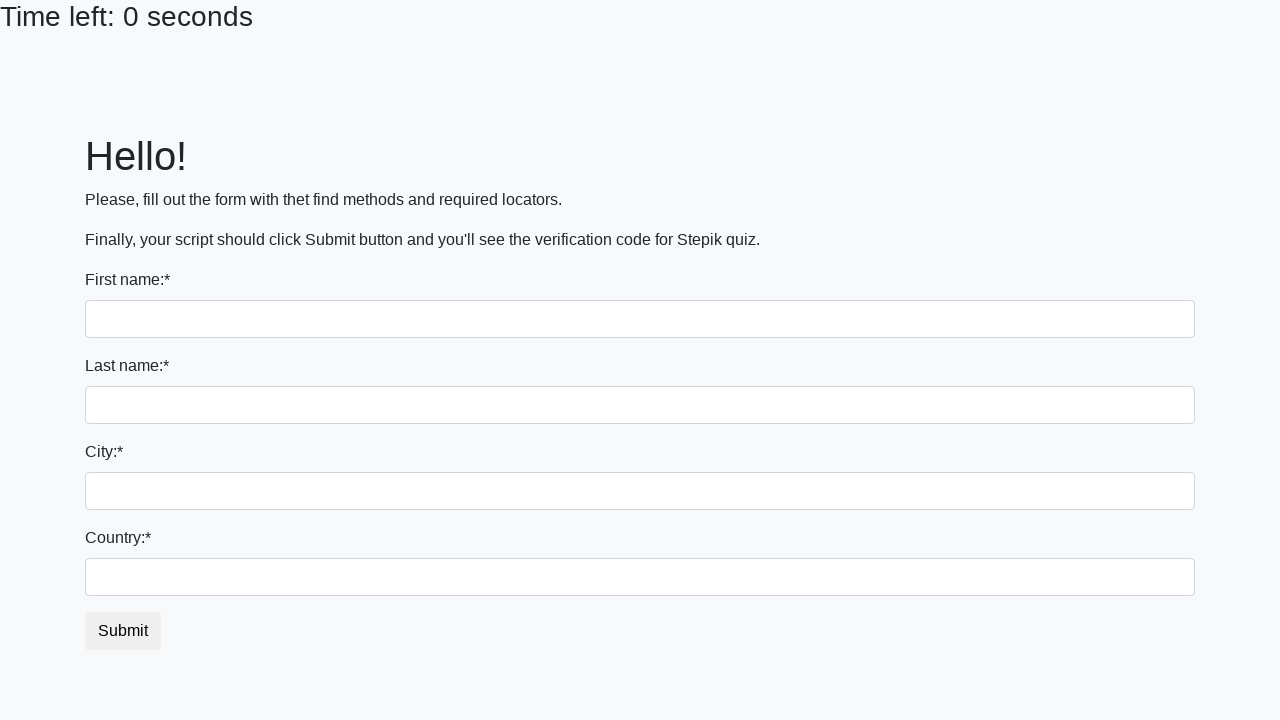

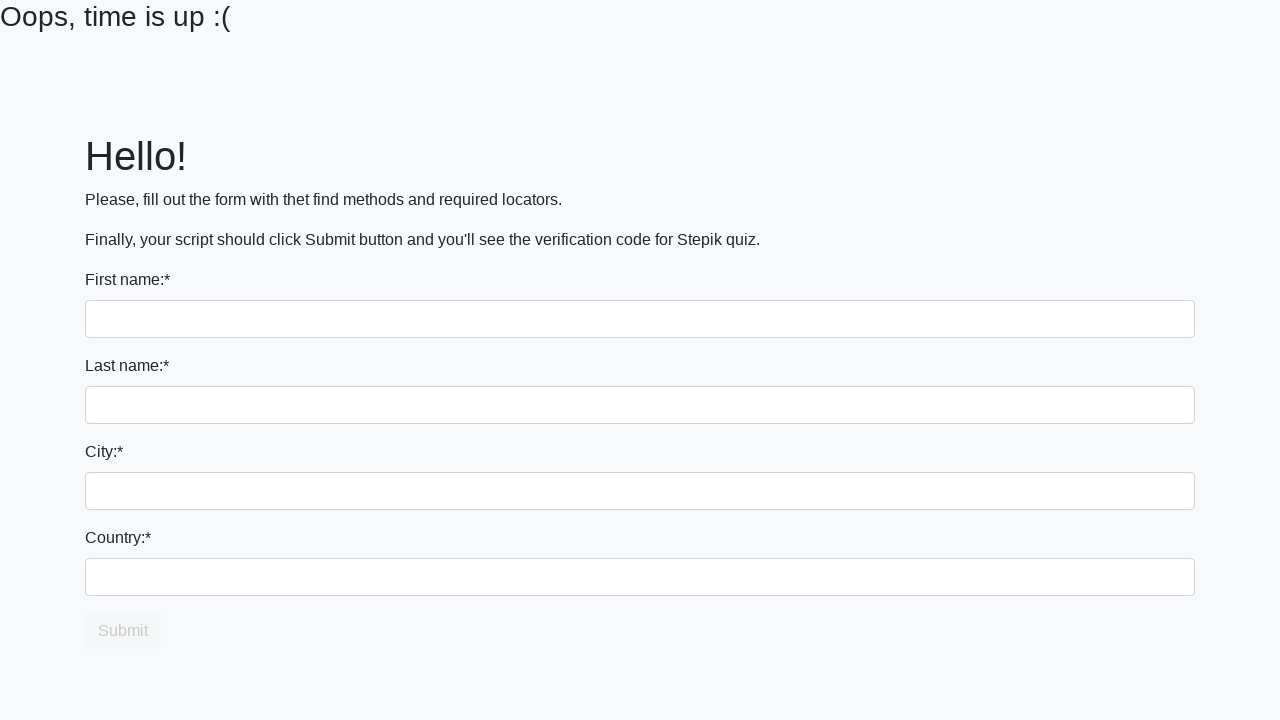